Closes a popup if it appears on the page

Starting URL: https://ishahomes.com/

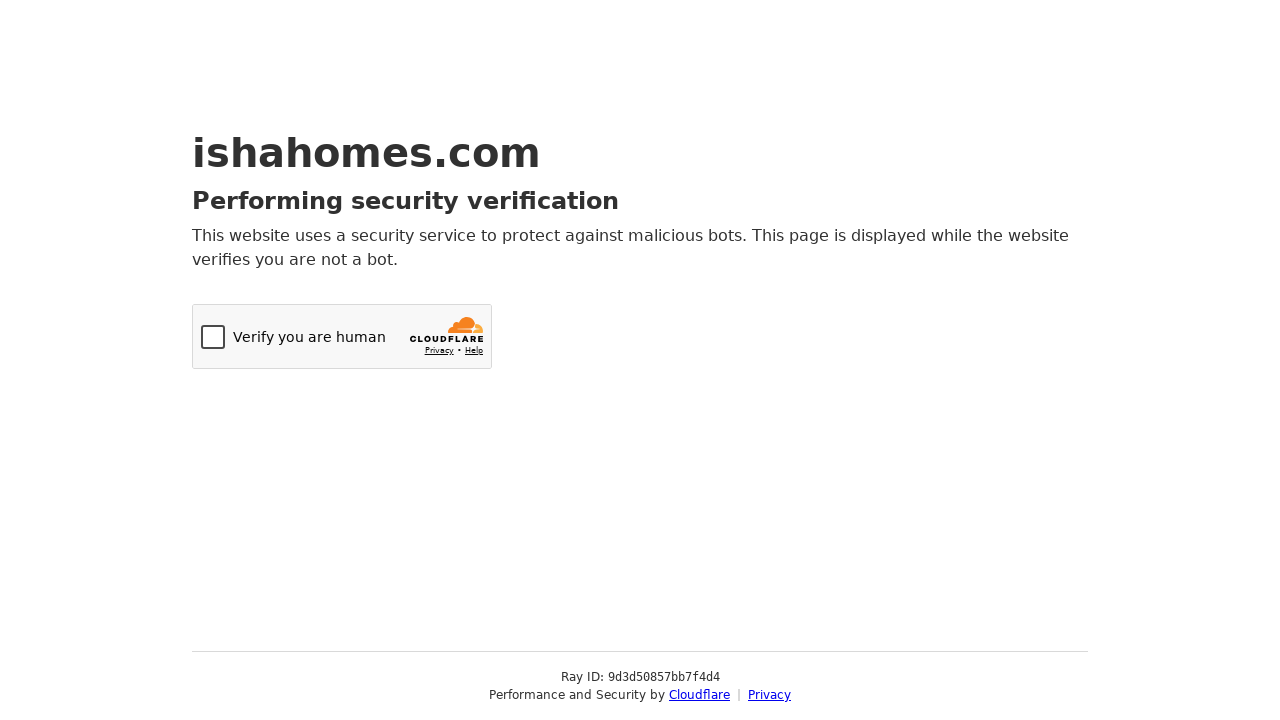

Navigated to https://ishahomes.com/
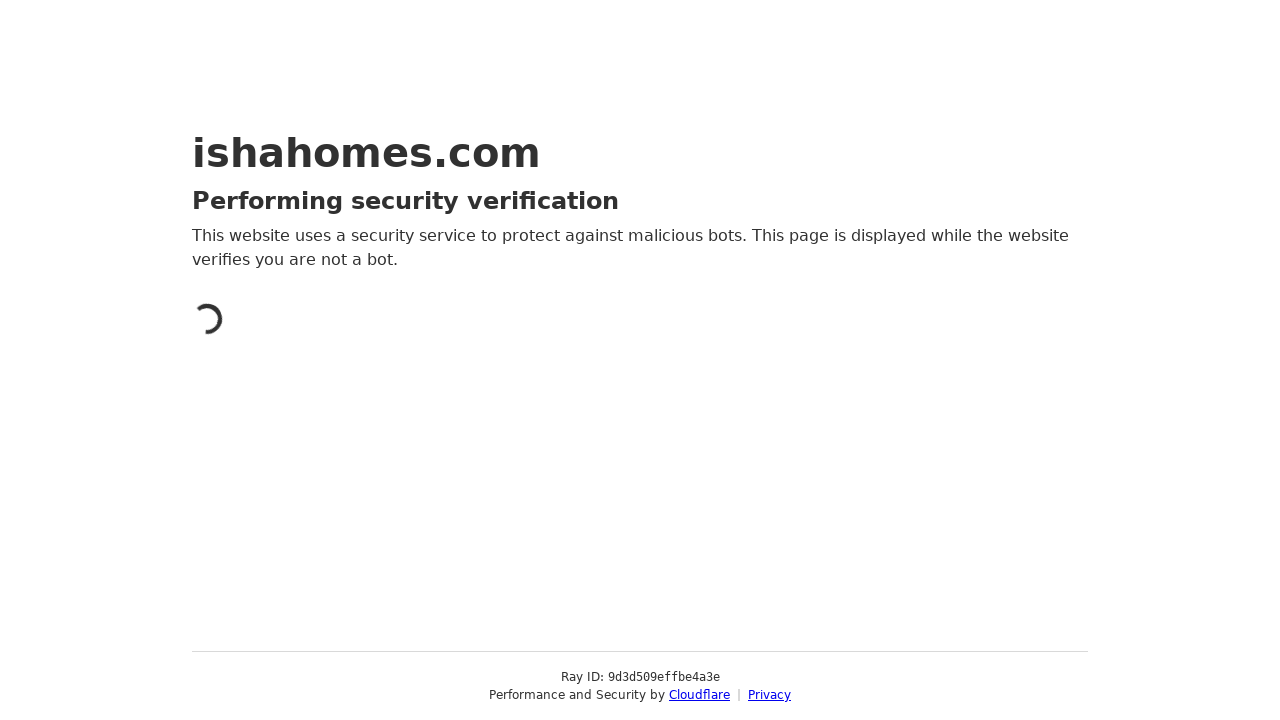

Located popup close button element
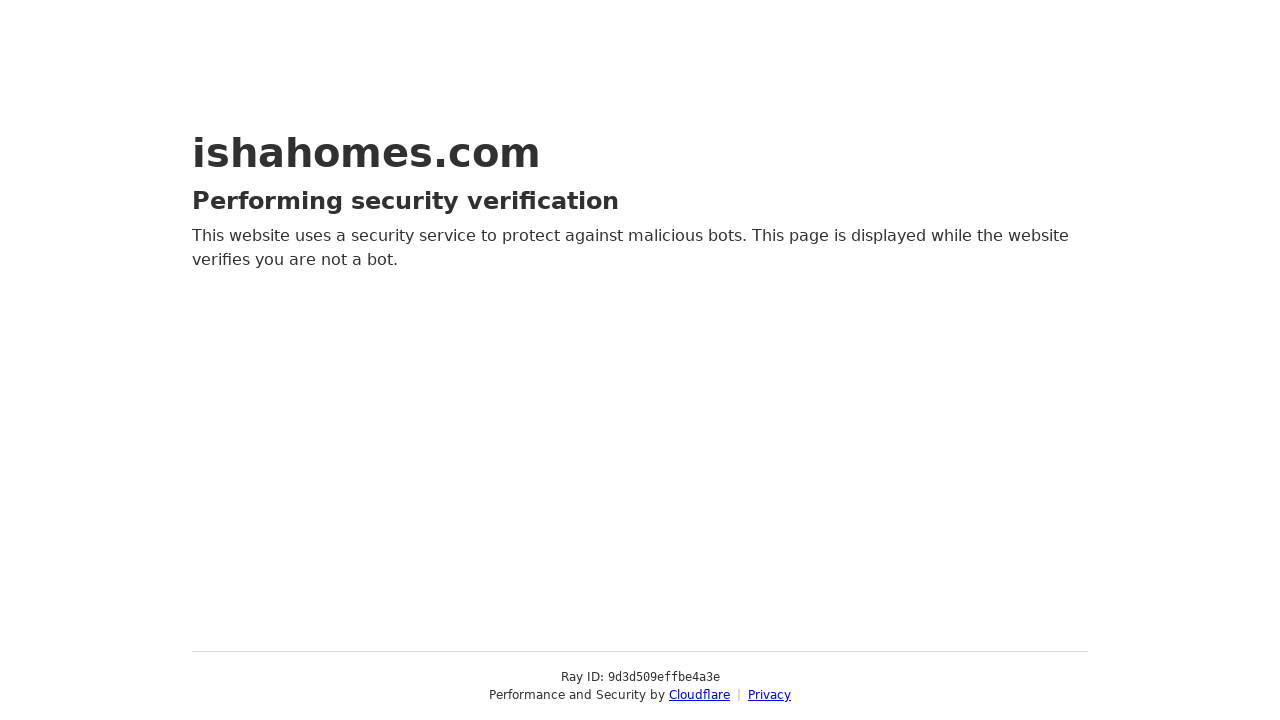

Popup close button not visible, skipping close action
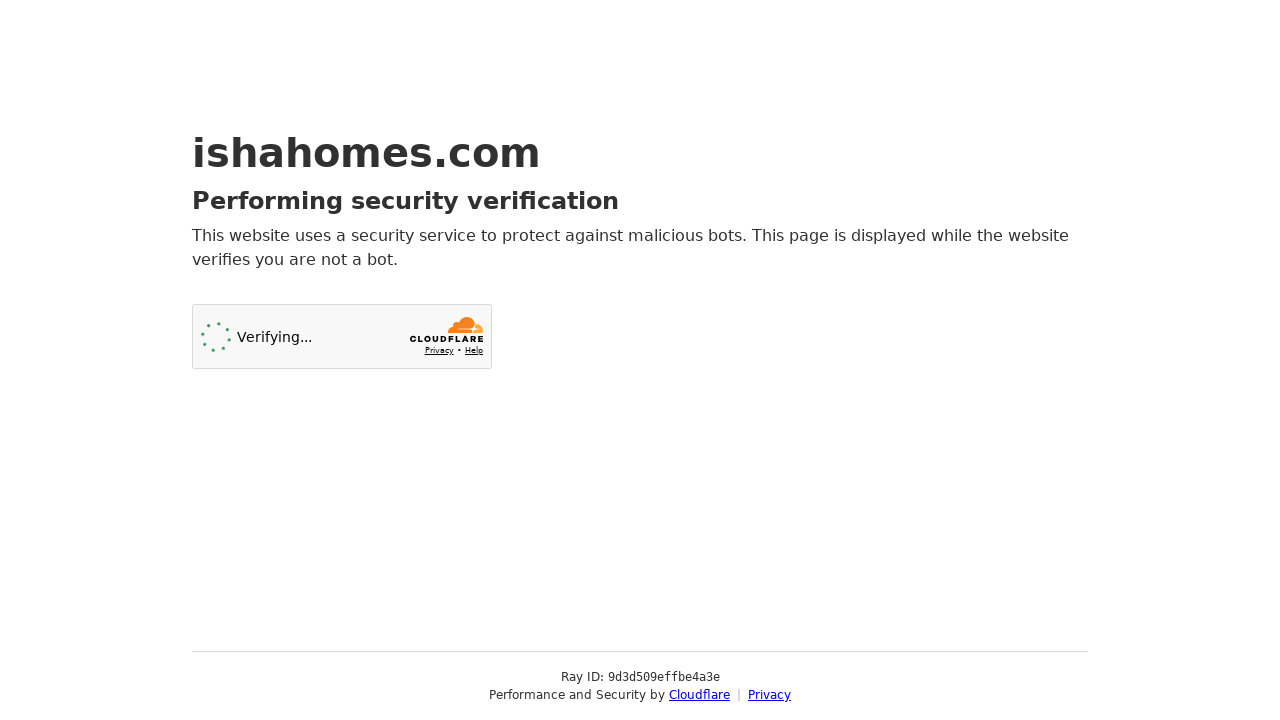

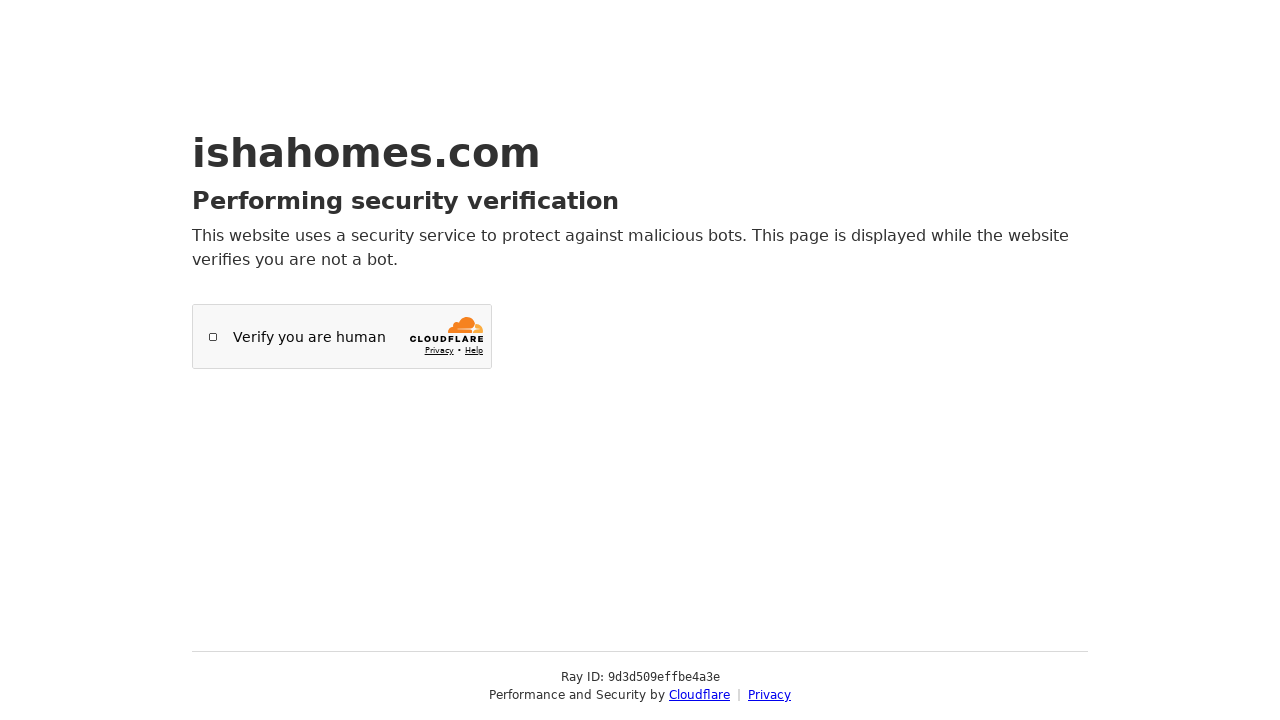